Navigates to nested frames page and switches to the middle frame within the top frame to access its content

Starting URL: https://the-internet.herokuapp.com/

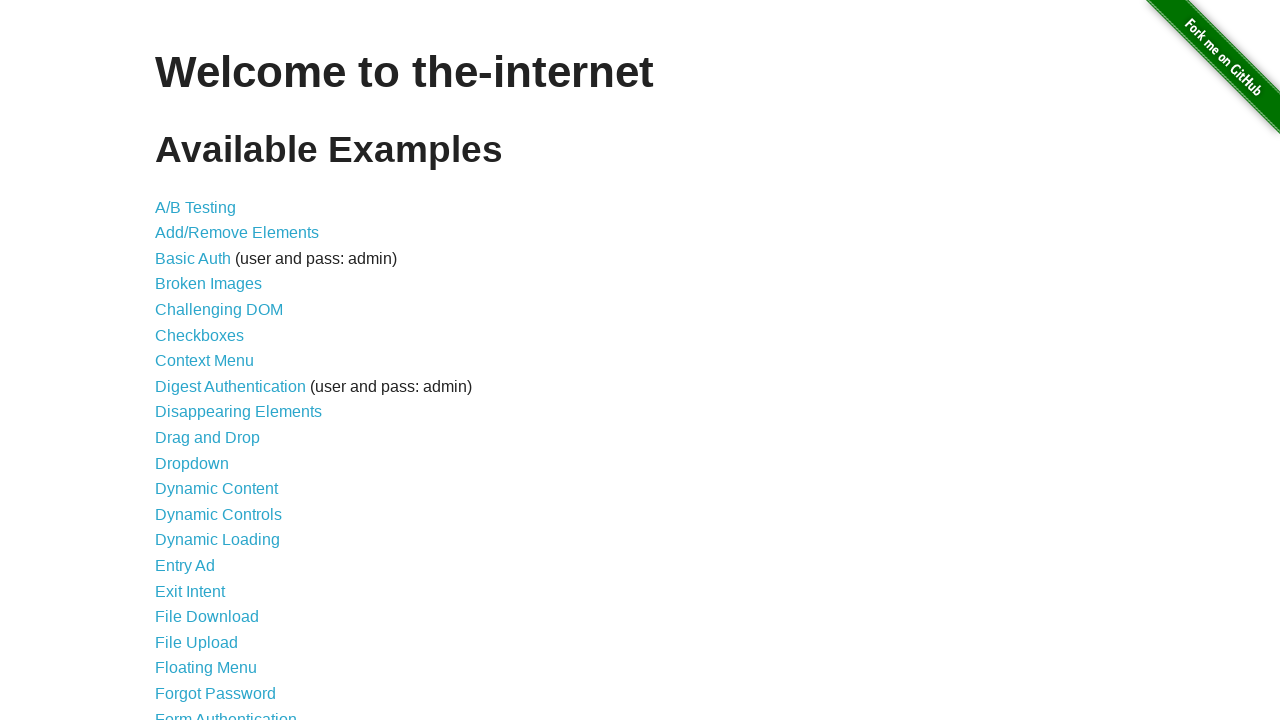

Clicked on Nested Frames link at (210, 395) on text='Nested Frames'
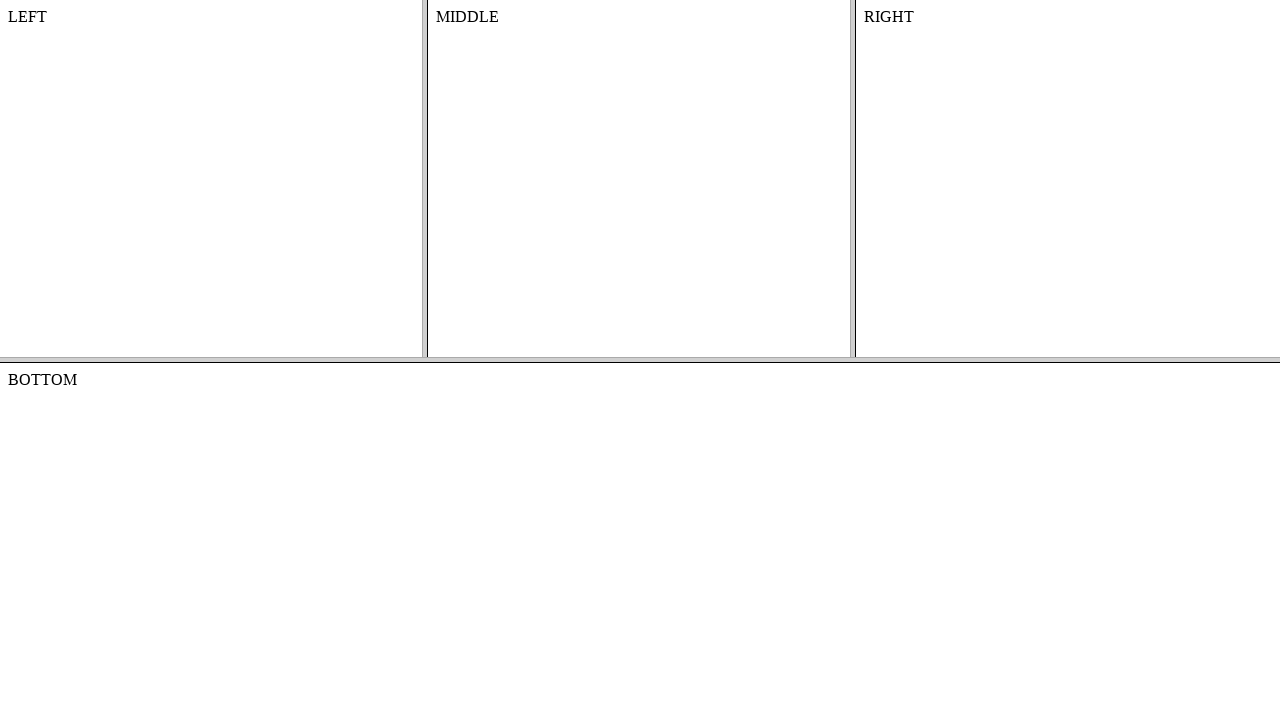

Located top frame with name 'frame-top'
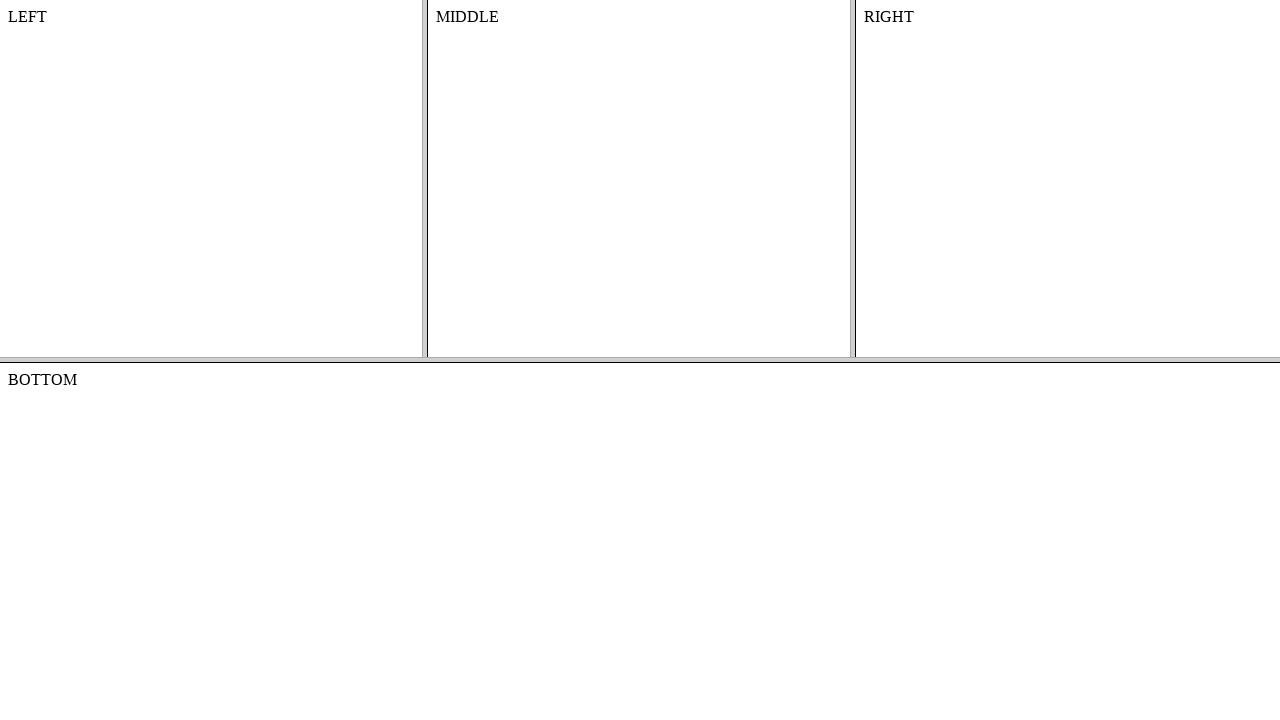

Located middle frame within top frame with name 'frame-middle'
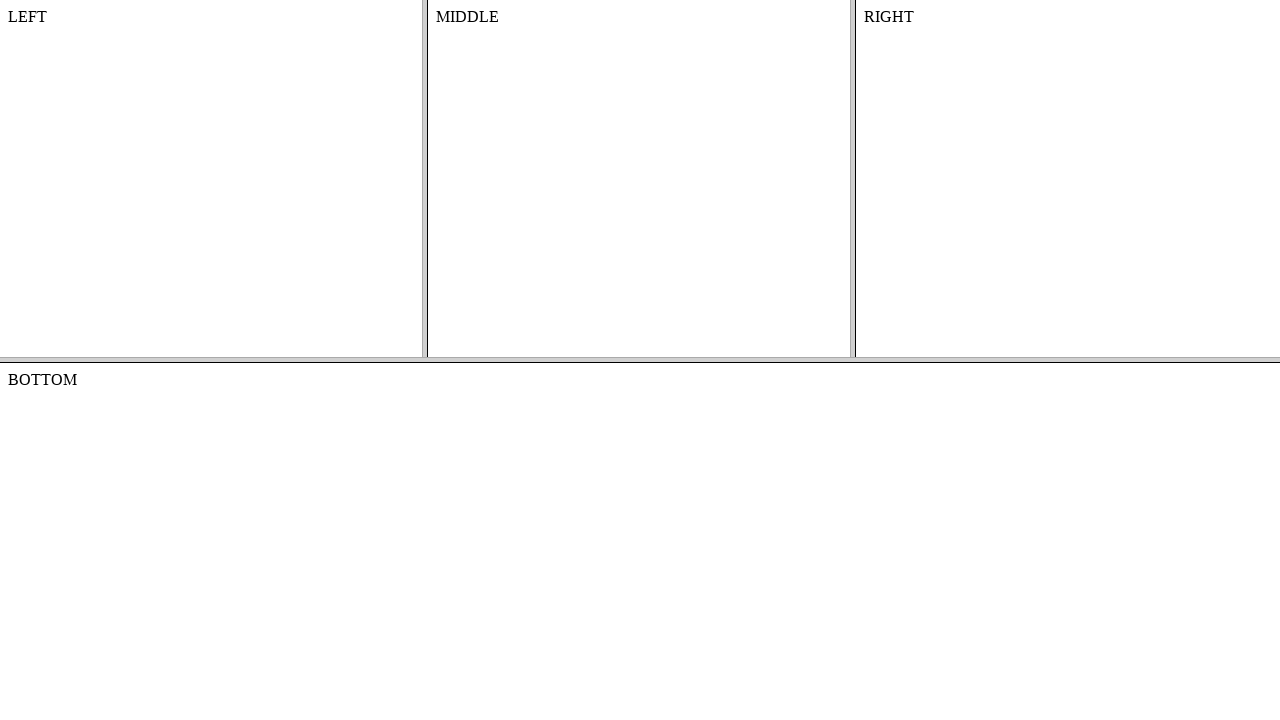

Retrieved text content from middle frame's #content element
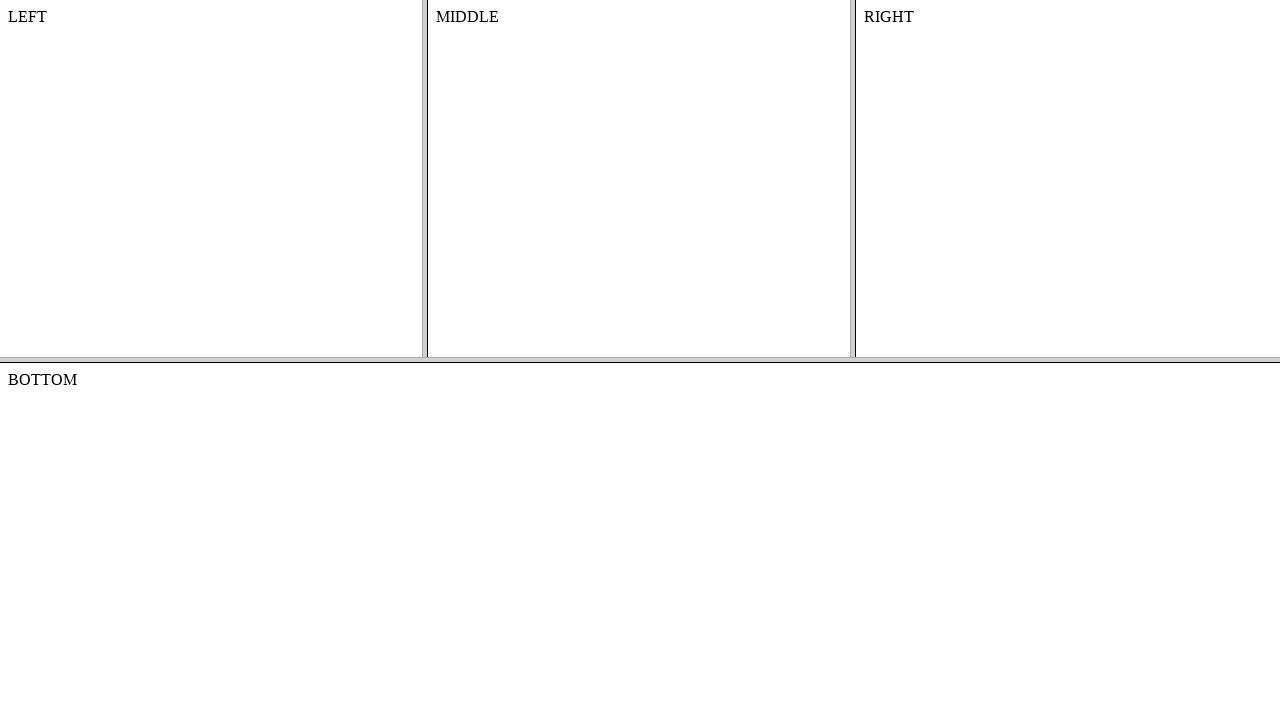

Printed middle frame content text
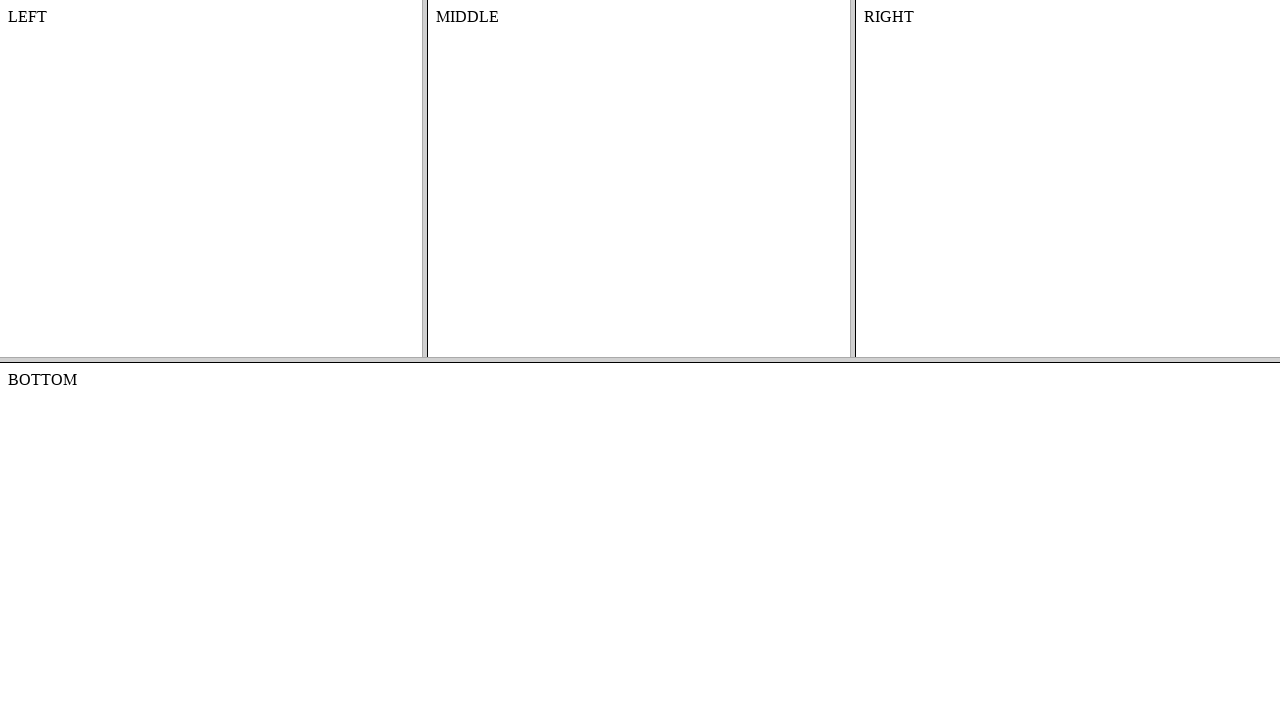

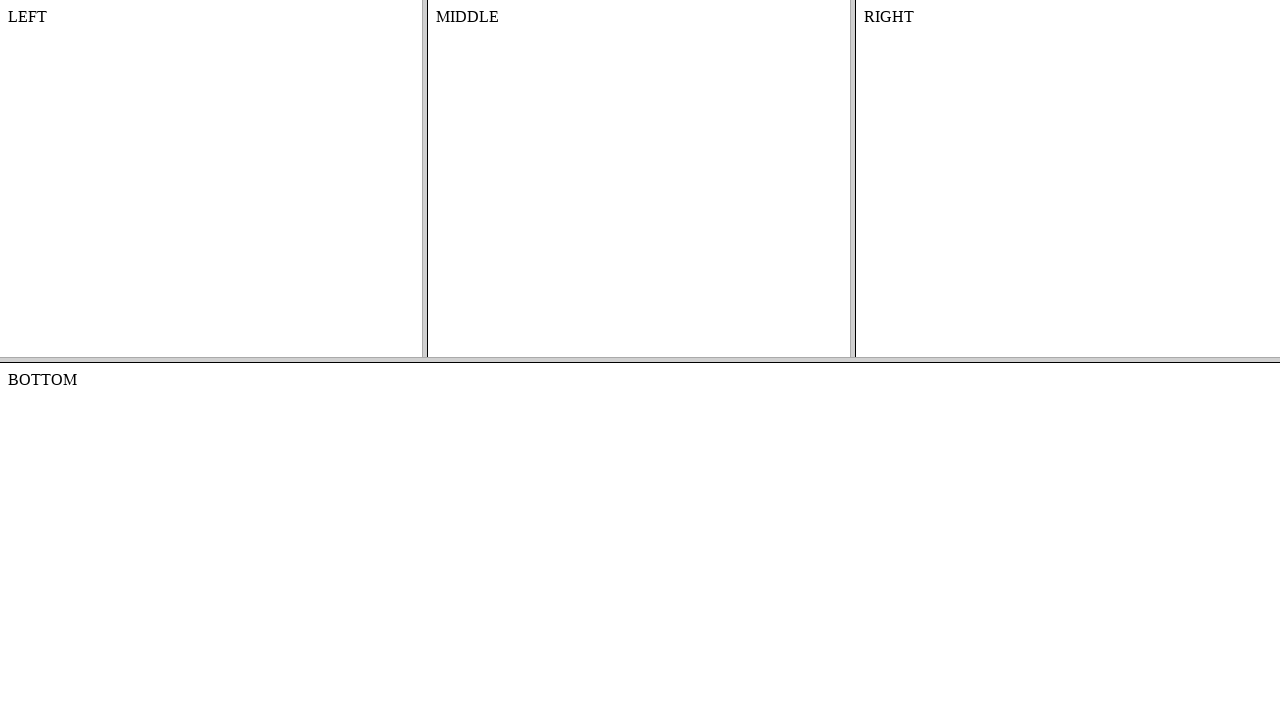